Tests keyboard operations by filling a first name field, copying its content using Ctrl+C, and pasting it into the last name field using Ctrl+V

Starting URL: http://demo.automationtesting.in/Register.html

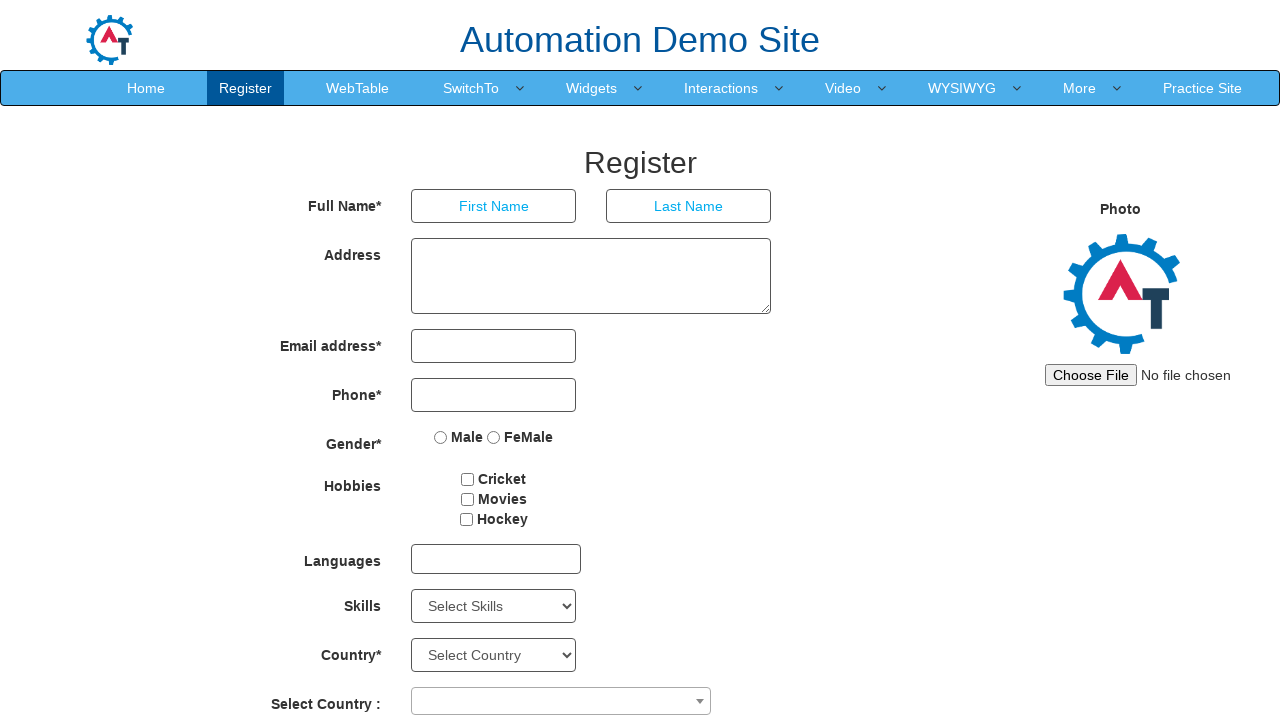

Filled first name field with 'shubham' on input[placeholder='First Name']
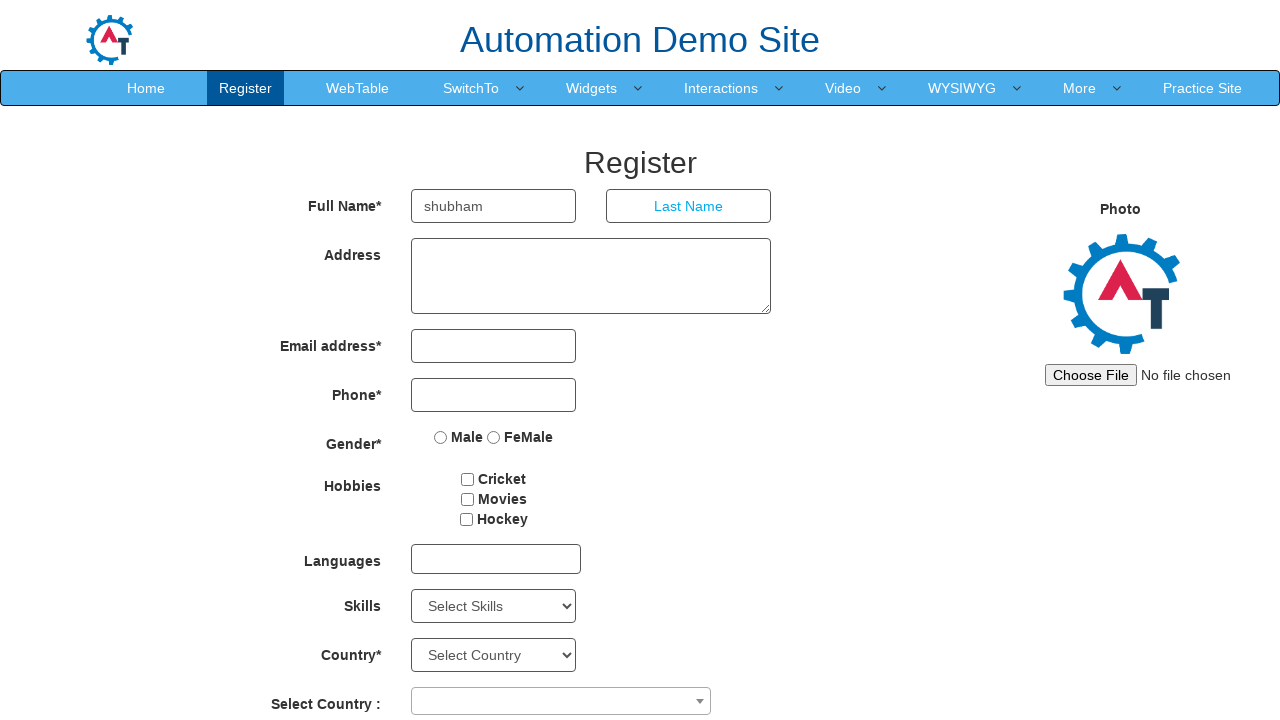

Double-clicked first name field to select text at (494, 206) on input[placeholder='First Name']
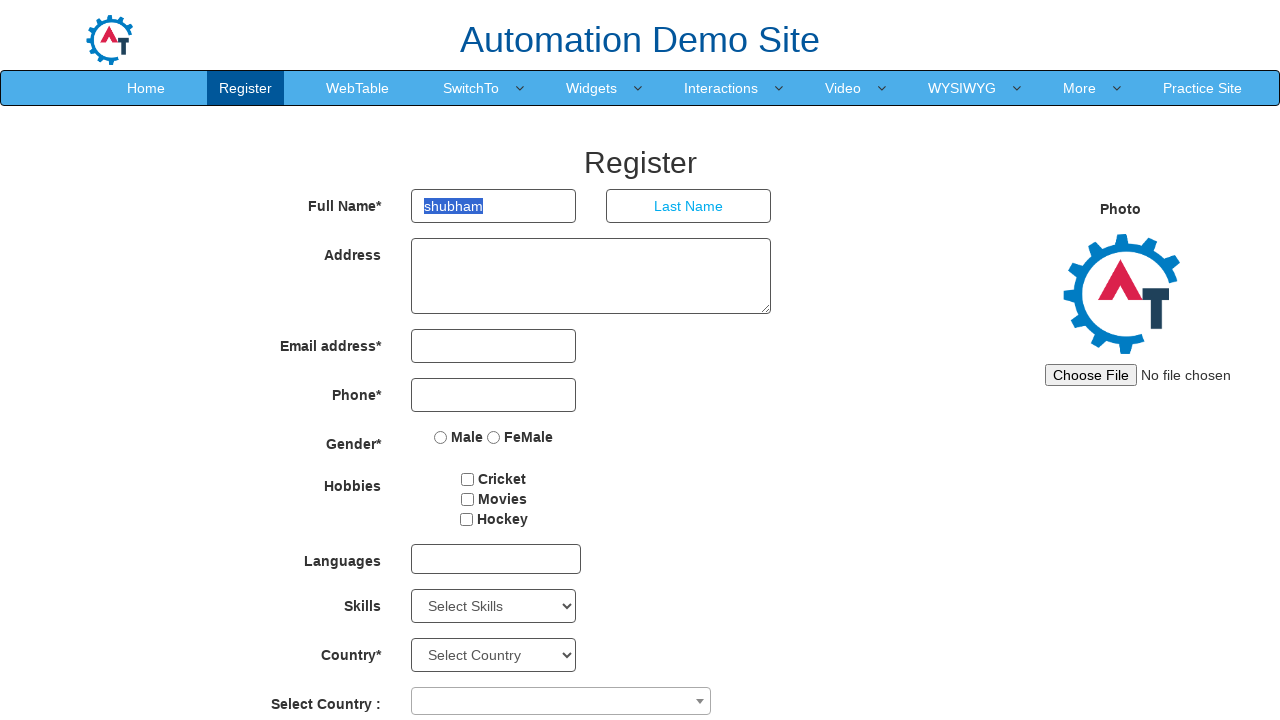

Copied first name field content using Ctrl+C
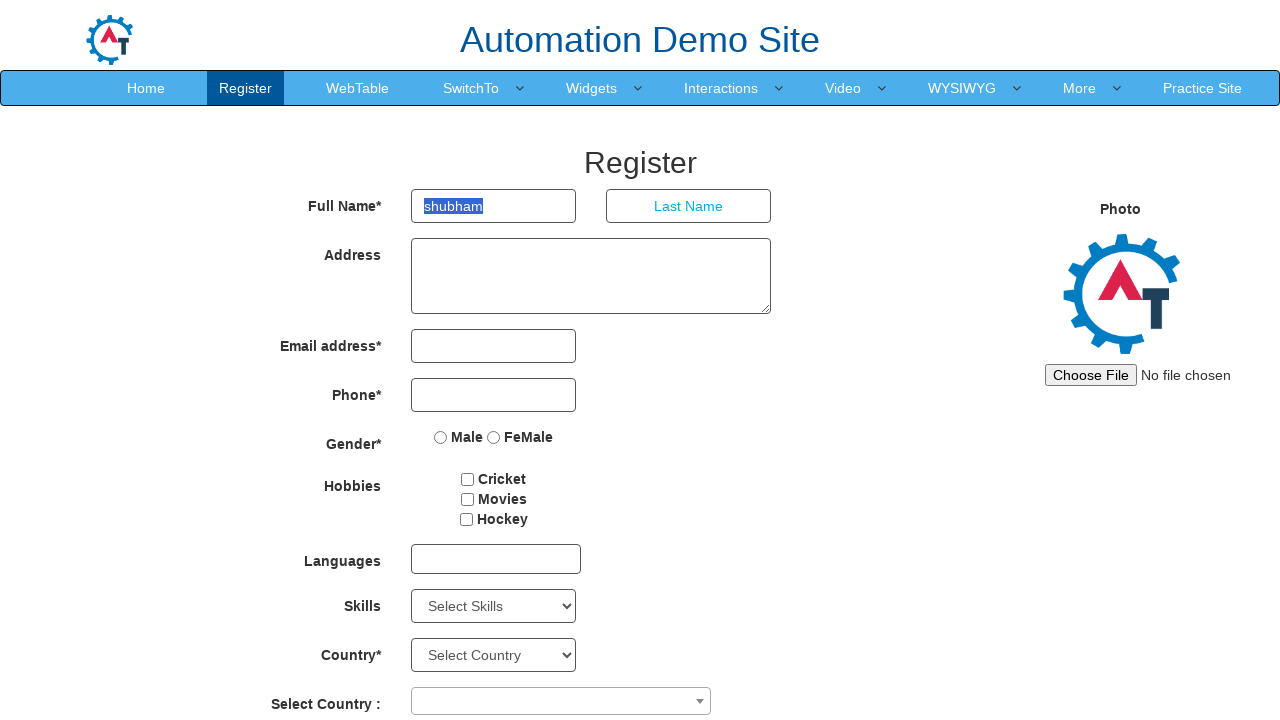

Clicked on last name field at (689, 206) on input[placeholder='Last Name']
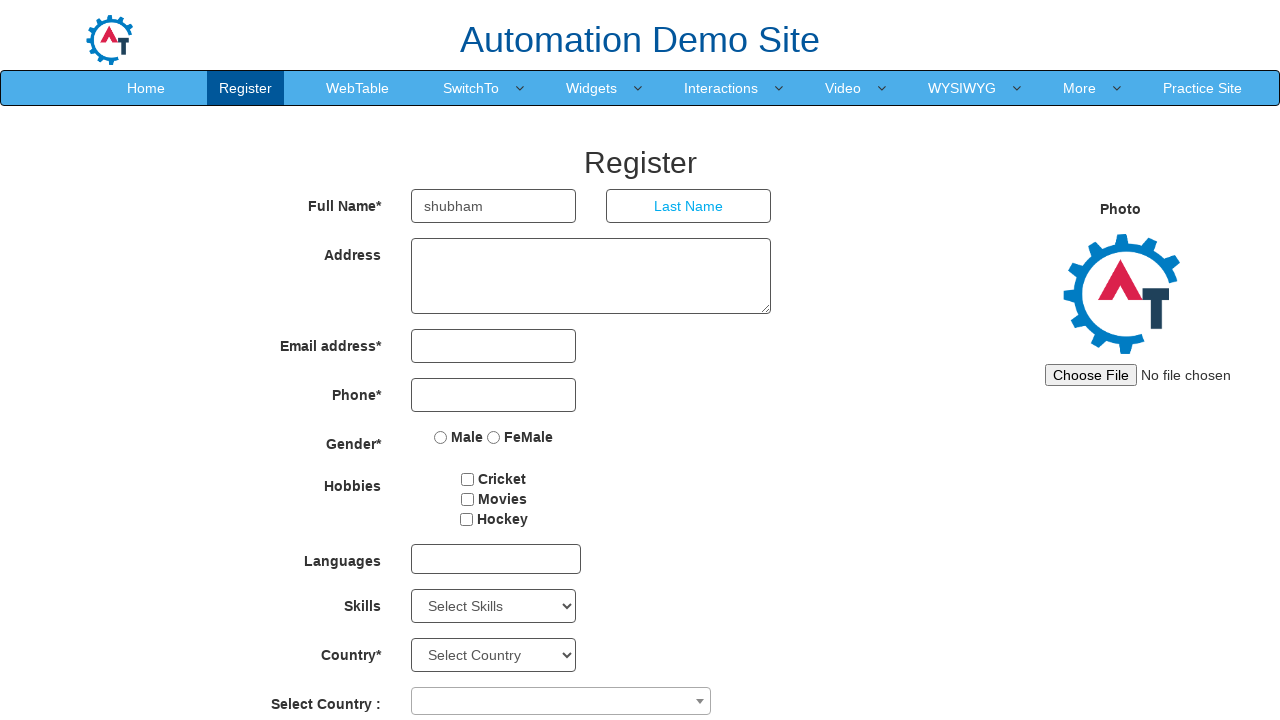

Pasted copied content into last name field using Ctrl+V
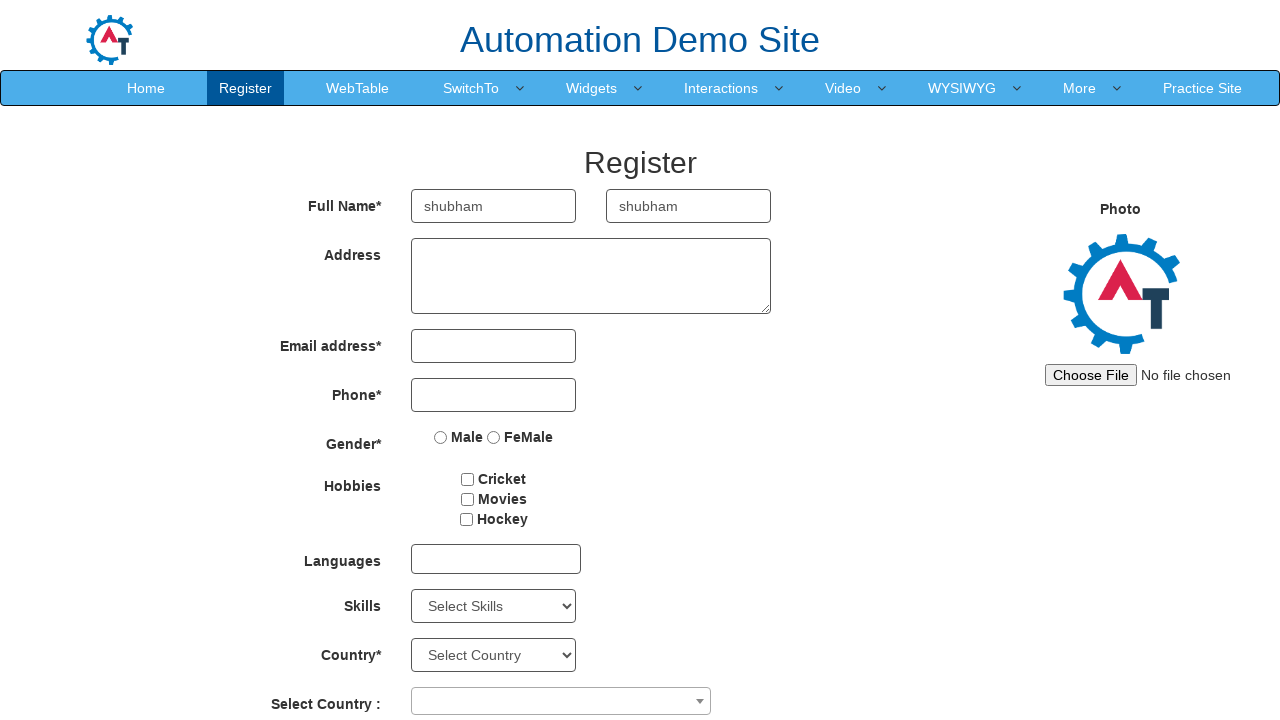

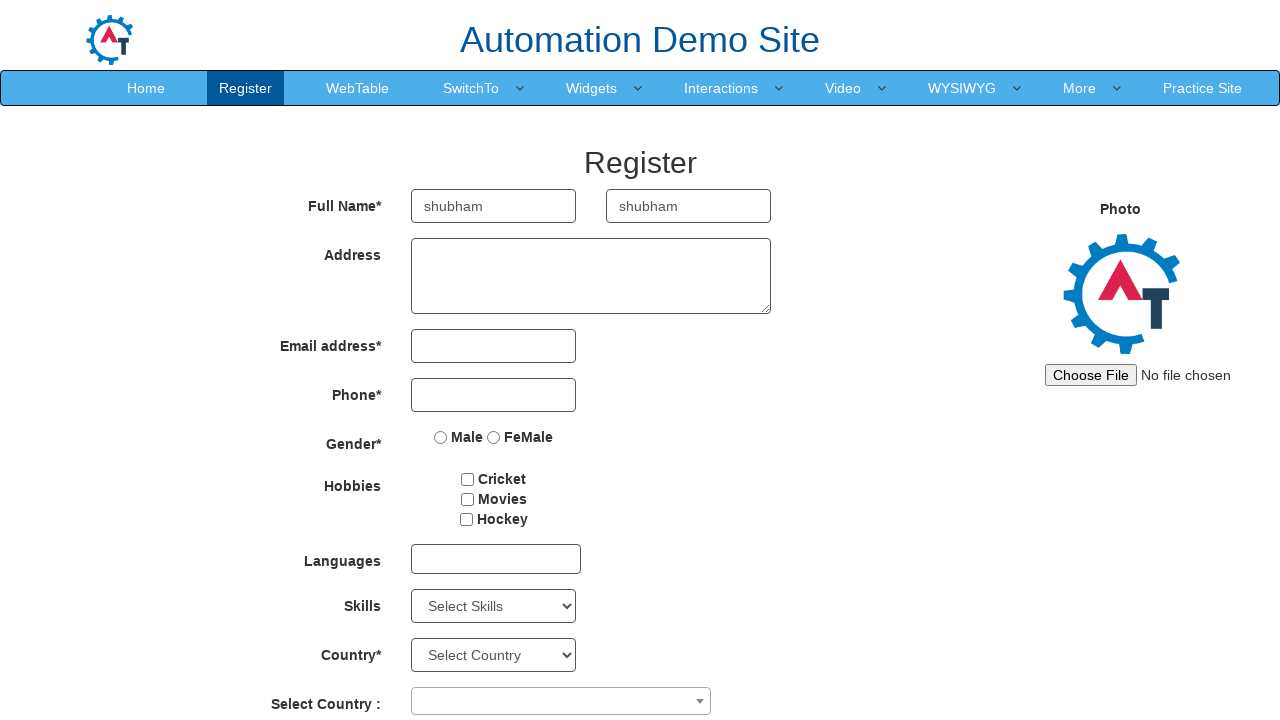